Tests multiple window handling by clicking a link that opens a new window, switching between windows, and verifying content in both windows

Starting URL: https://the-internet.herokuapp.com/

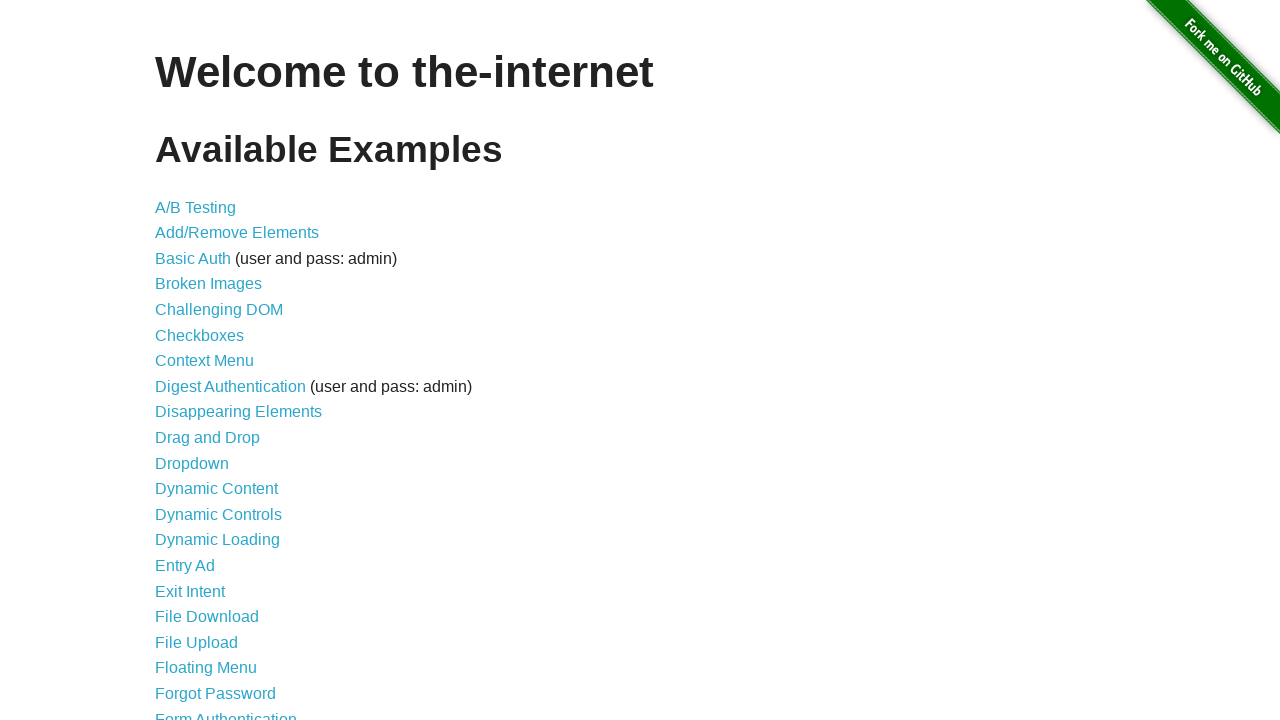

Clicked on Multiple Windows link at (218, 369) on text=Multiple Windows
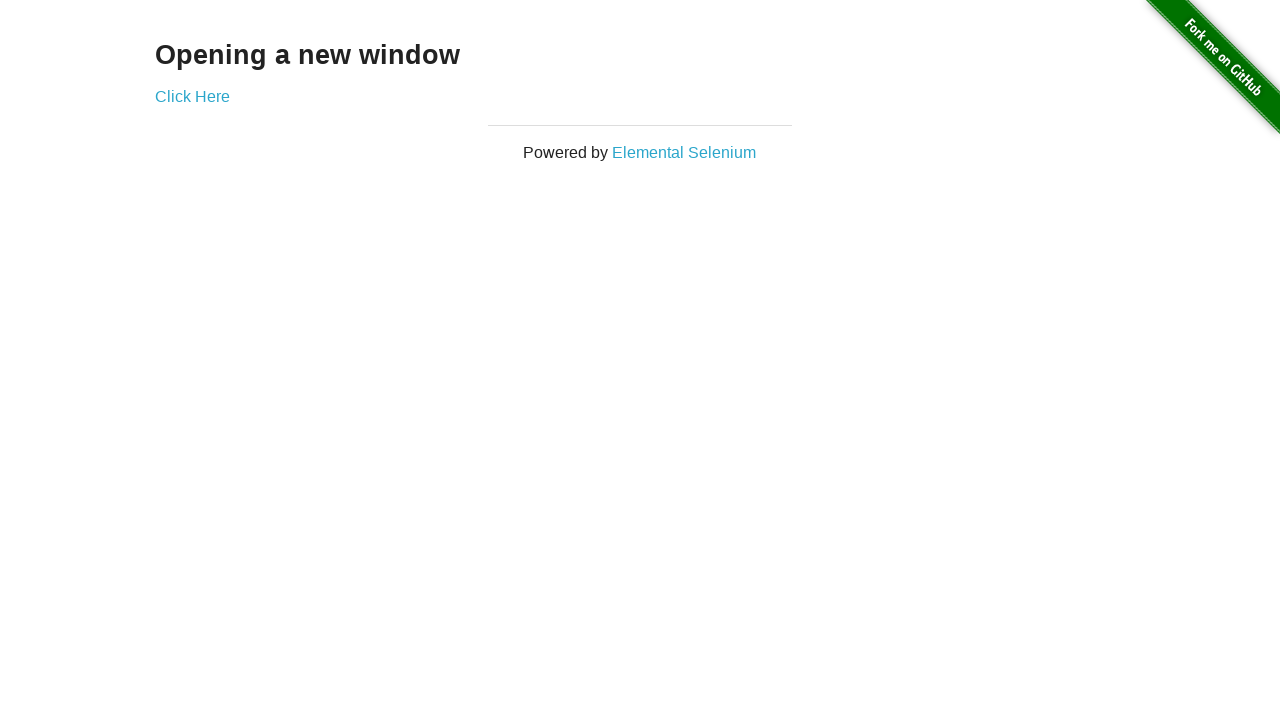

Clicked link to open new window at (192, 96) on xpath=//a[contains(text(), 'Click Here')]
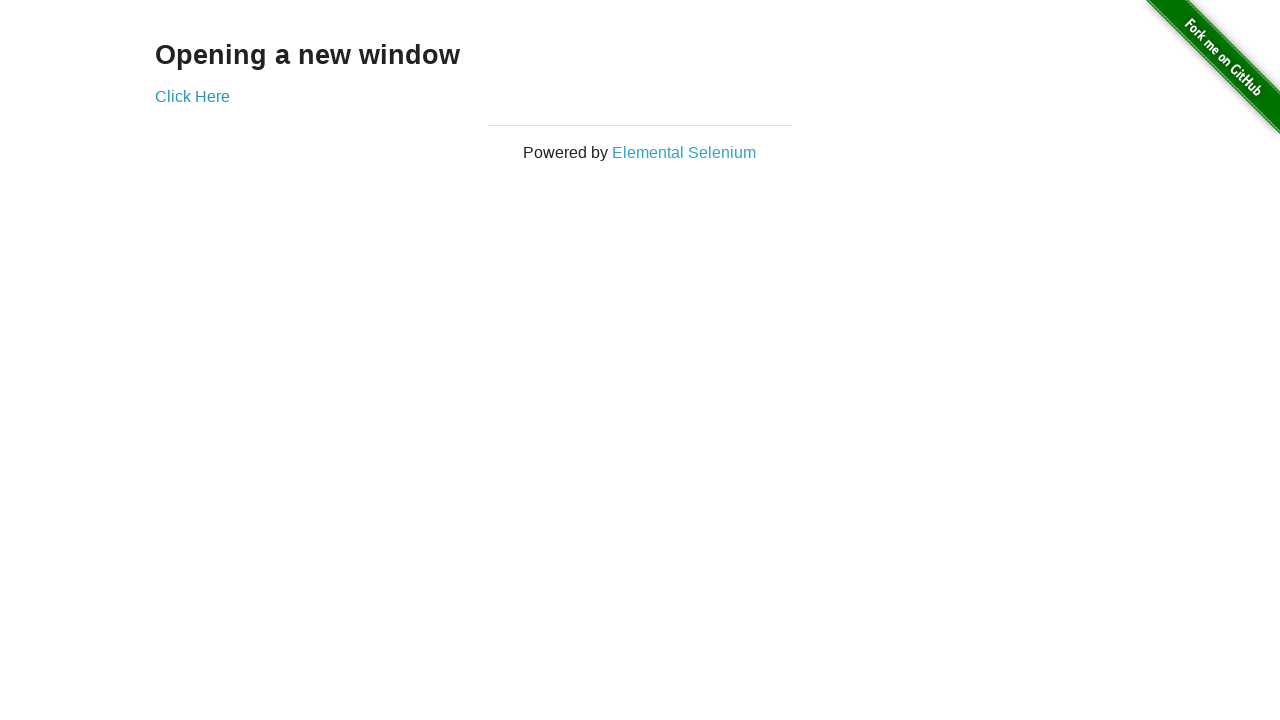

New window finished loading
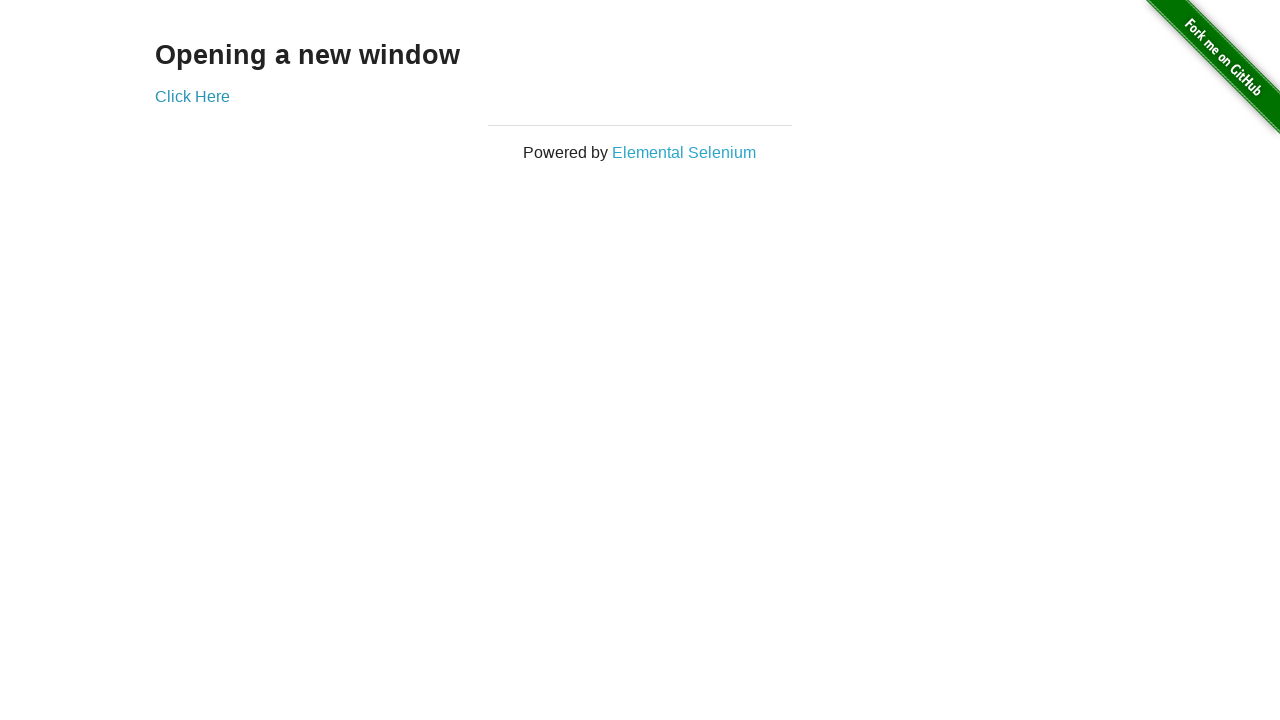

Retrieved heading text from new window
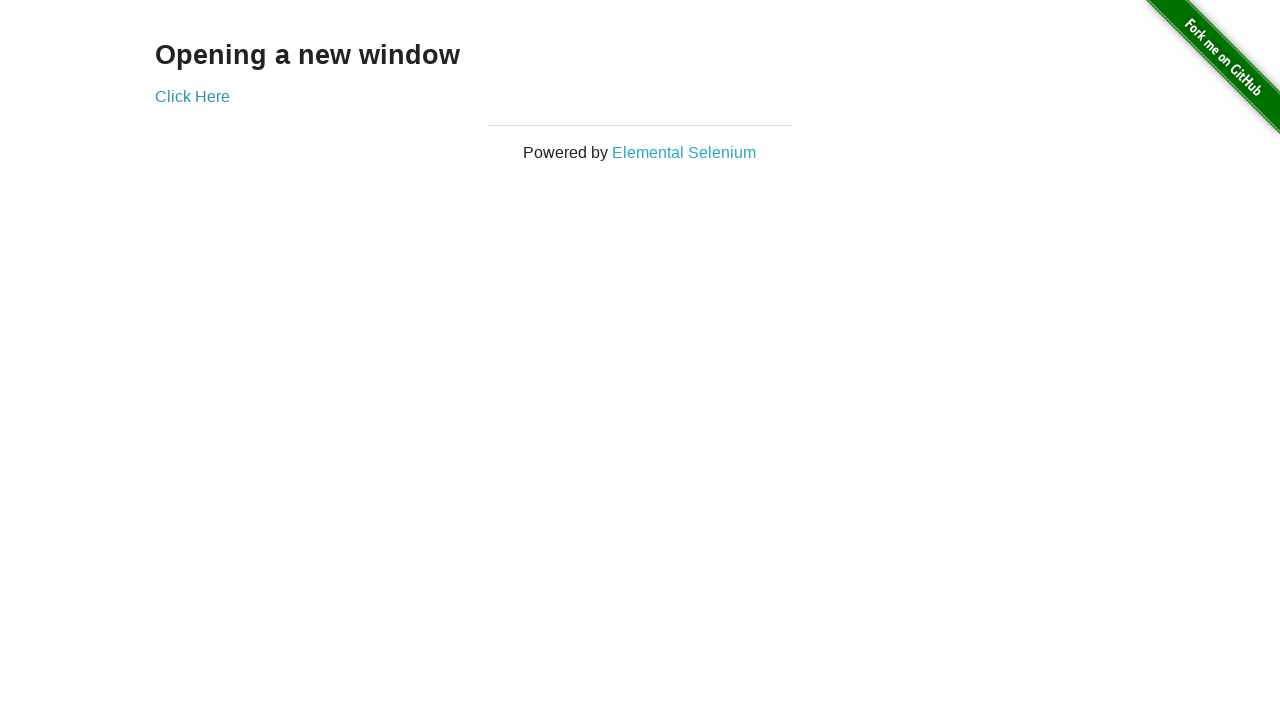

Retrieved heading text from original window
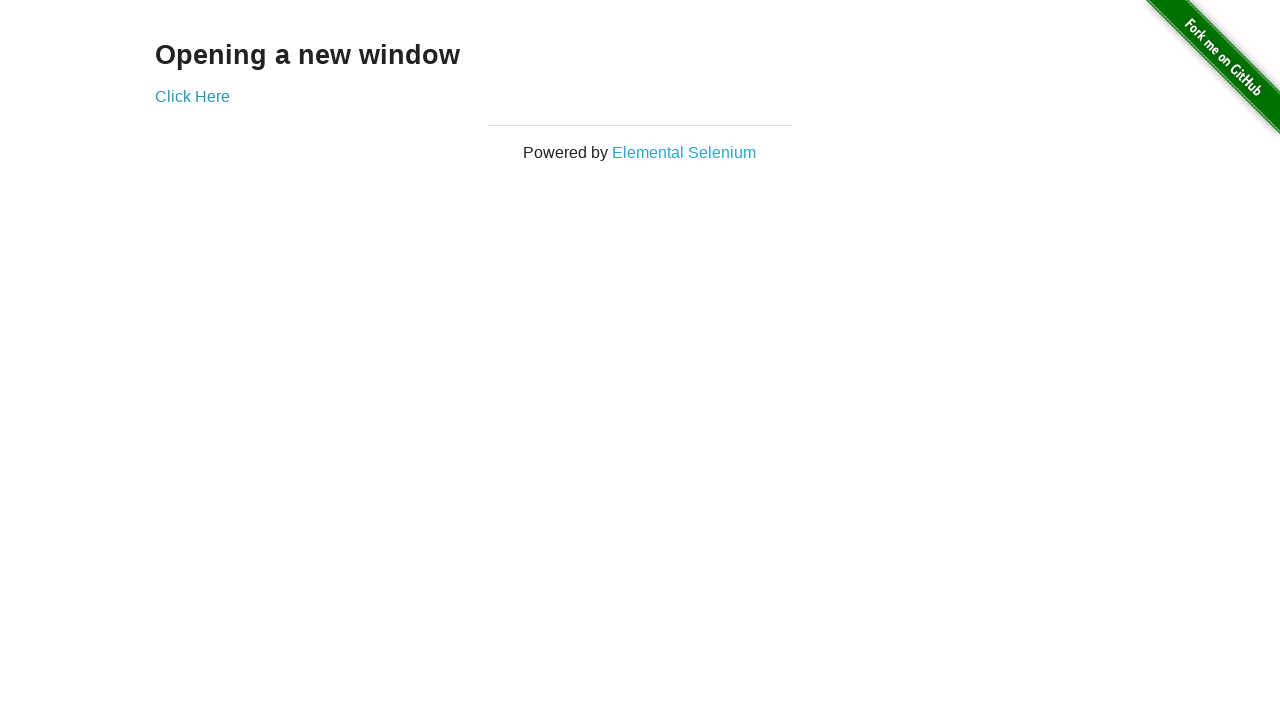

Closed new window
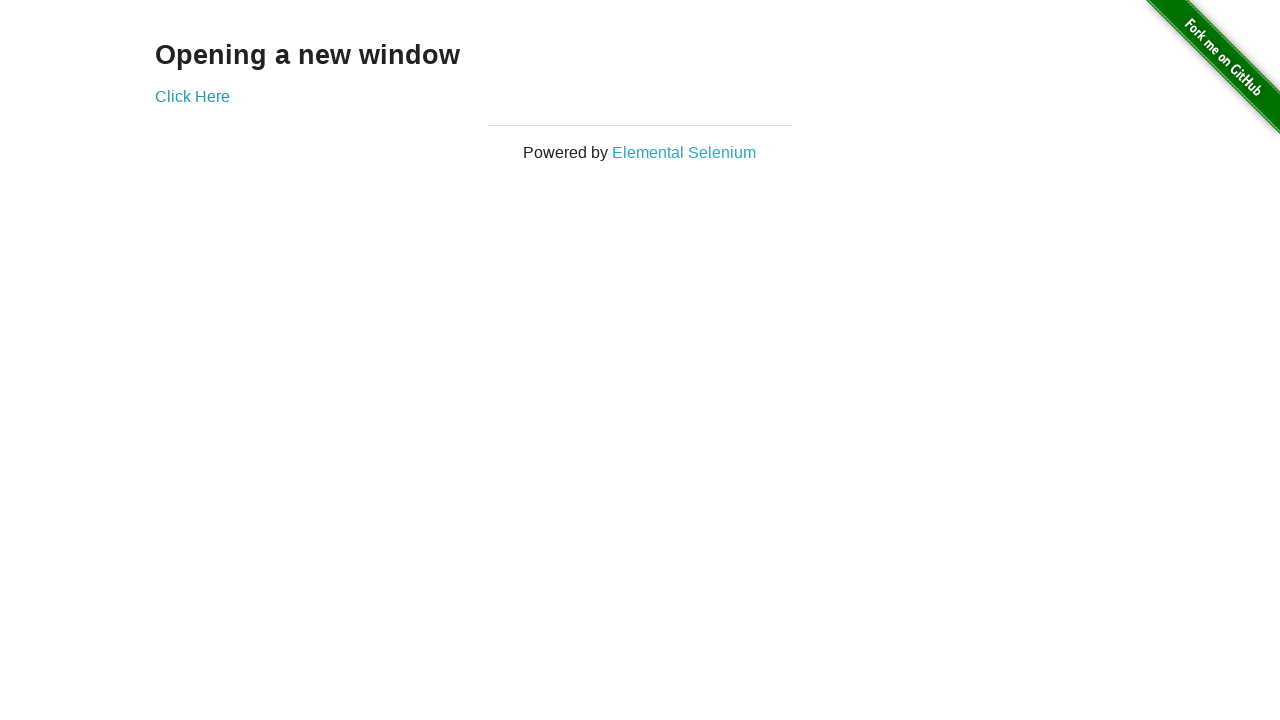

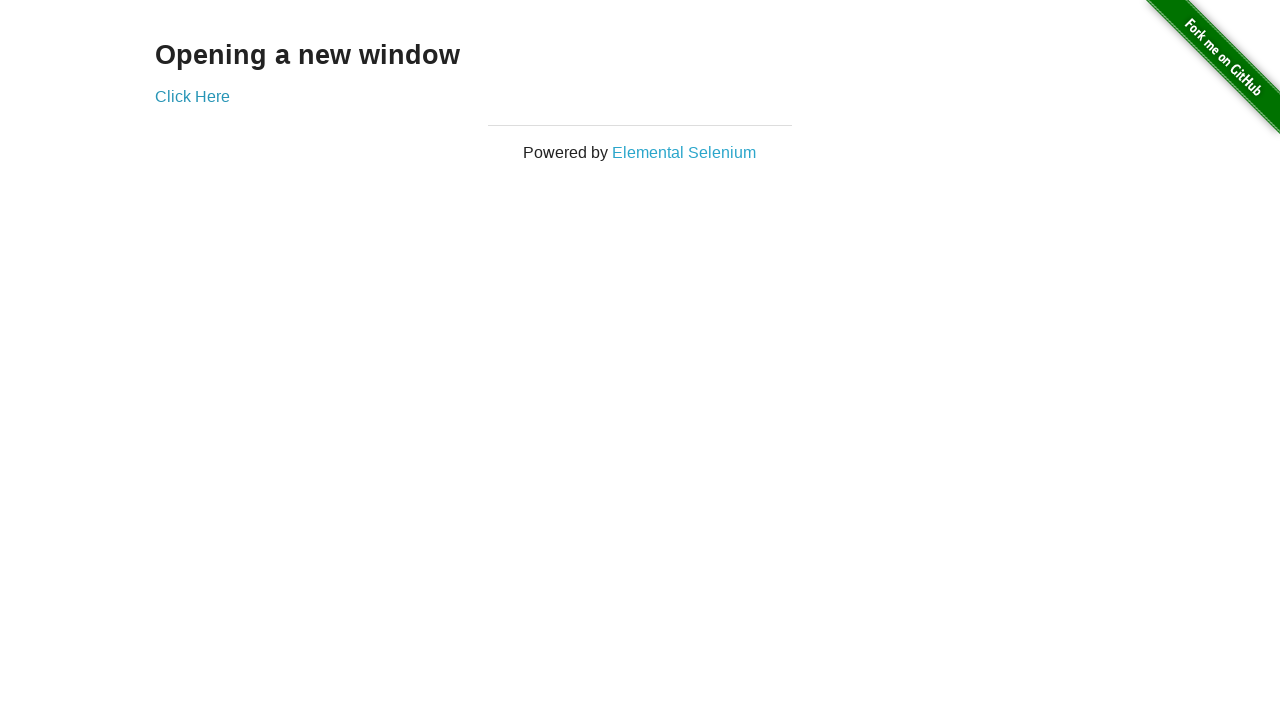